Navigates to the DemoQA select menu page to test dropdown functionality. The original test had dropdown interactions commented out, so this test verifies the page loads correctly.

Starting URL: https://demoqa.com/select-menu

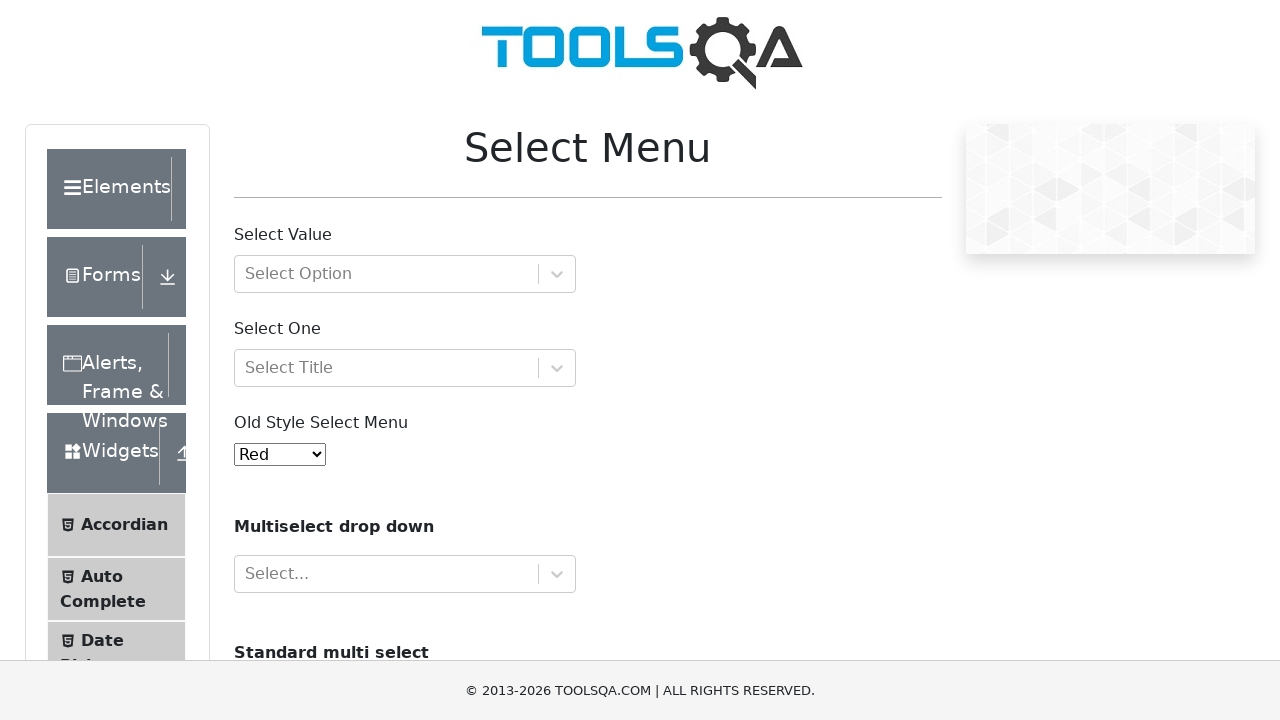

Set viewport to 1920x1080
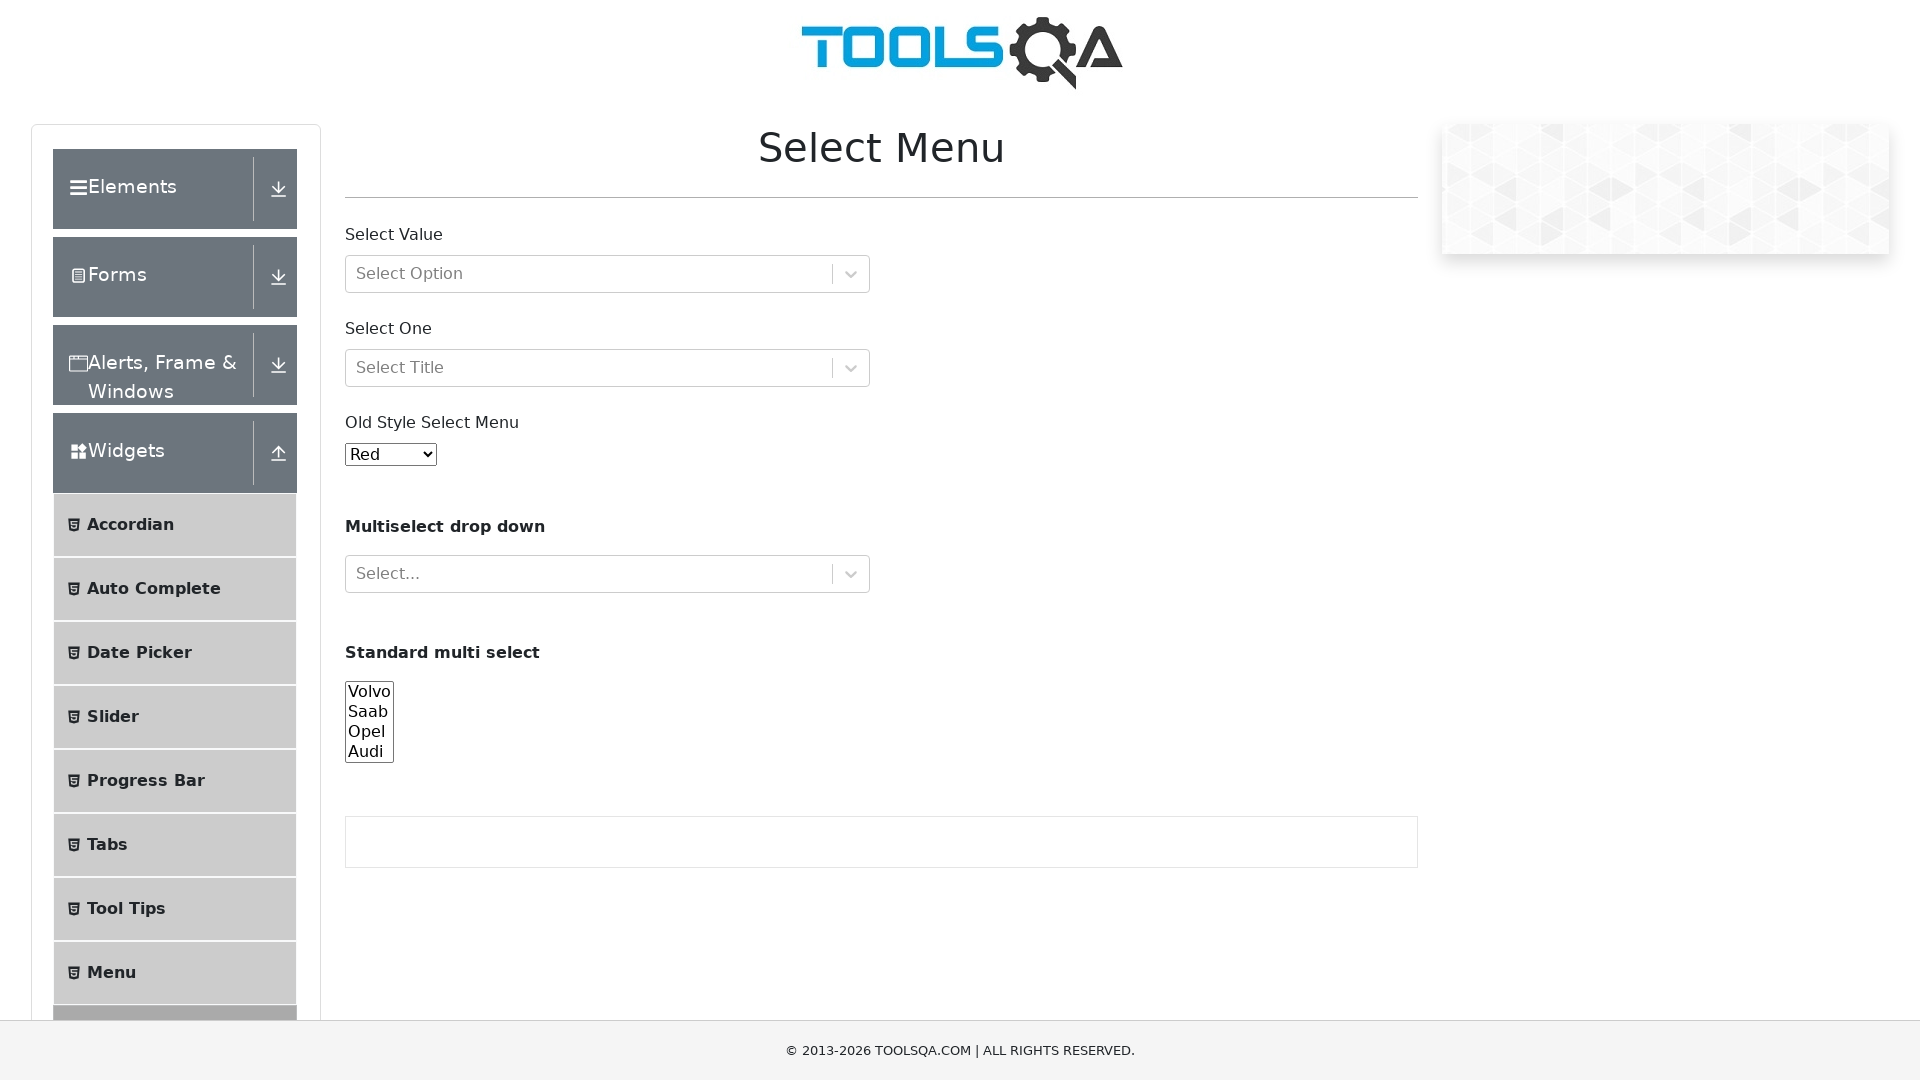

Old style select dropdown loaded
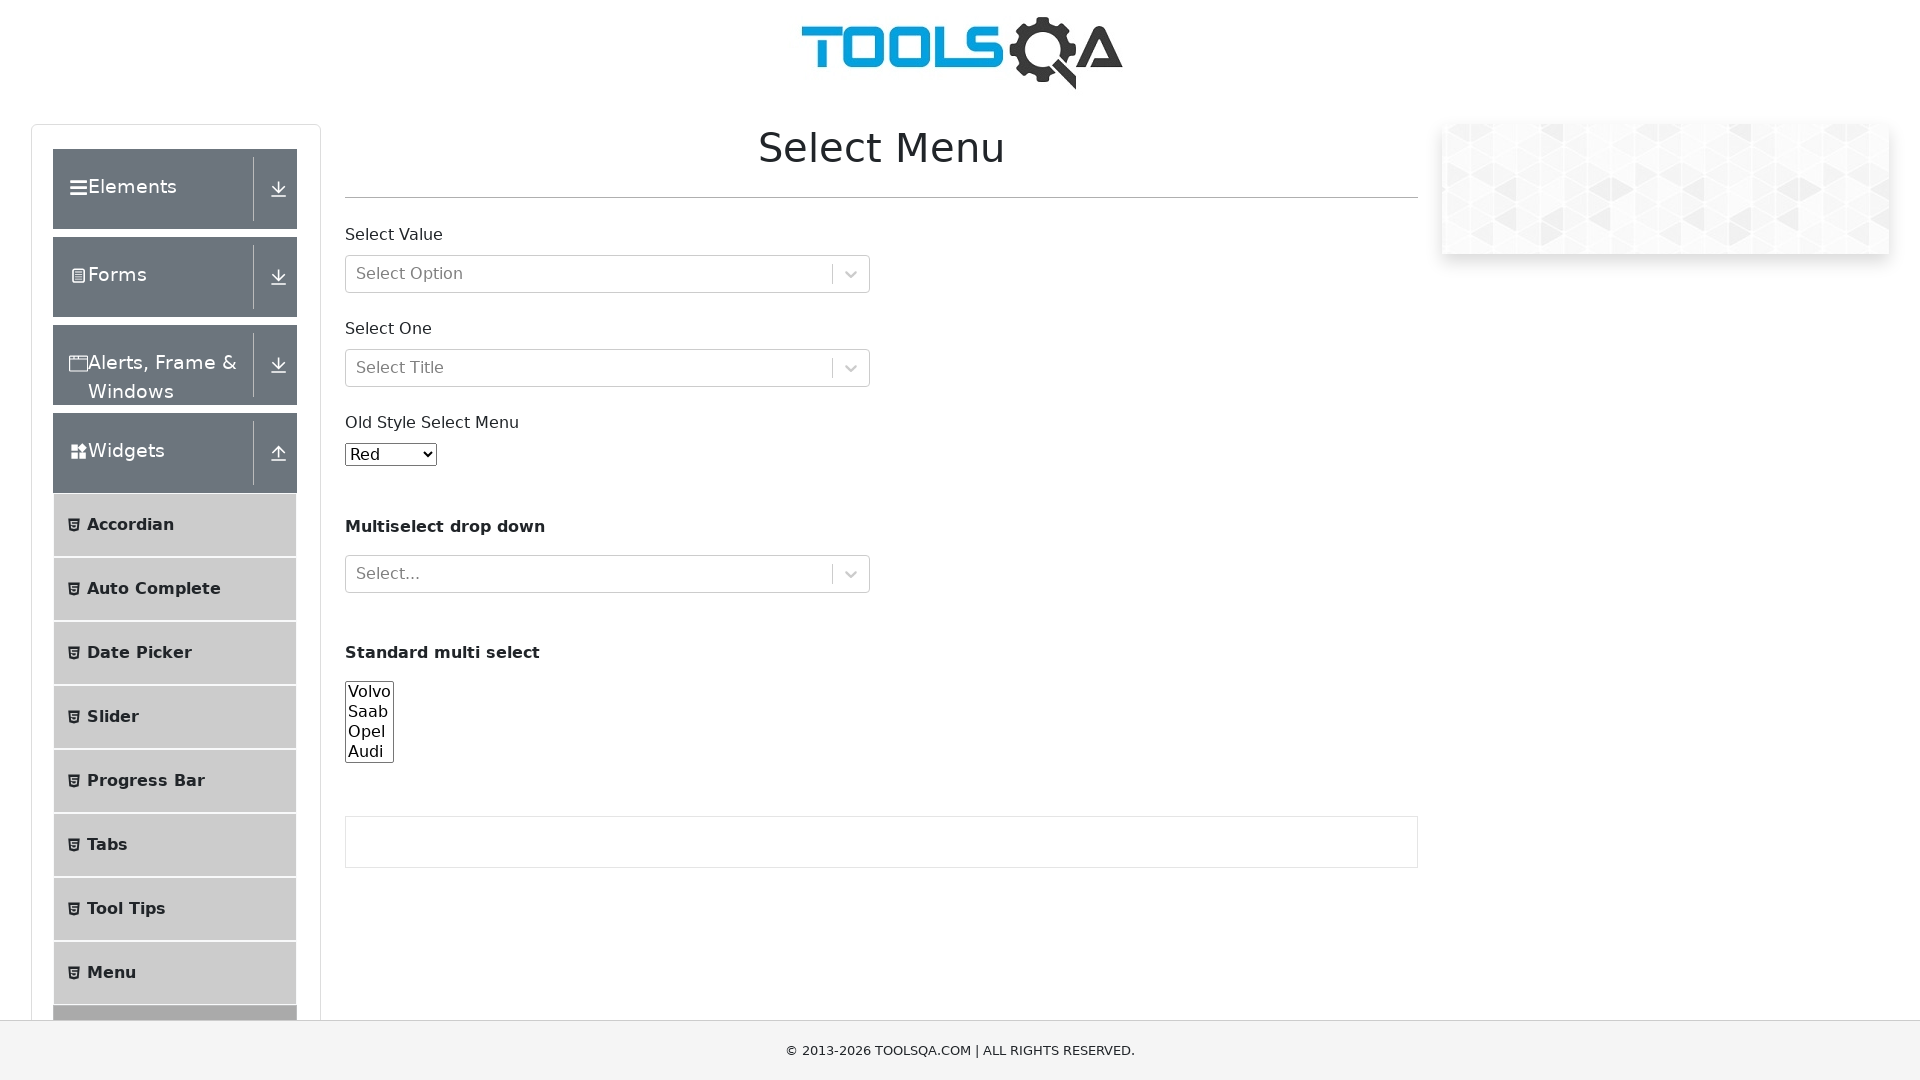

Selected option at index 3 from old style dropdown on #oldSelectMenu
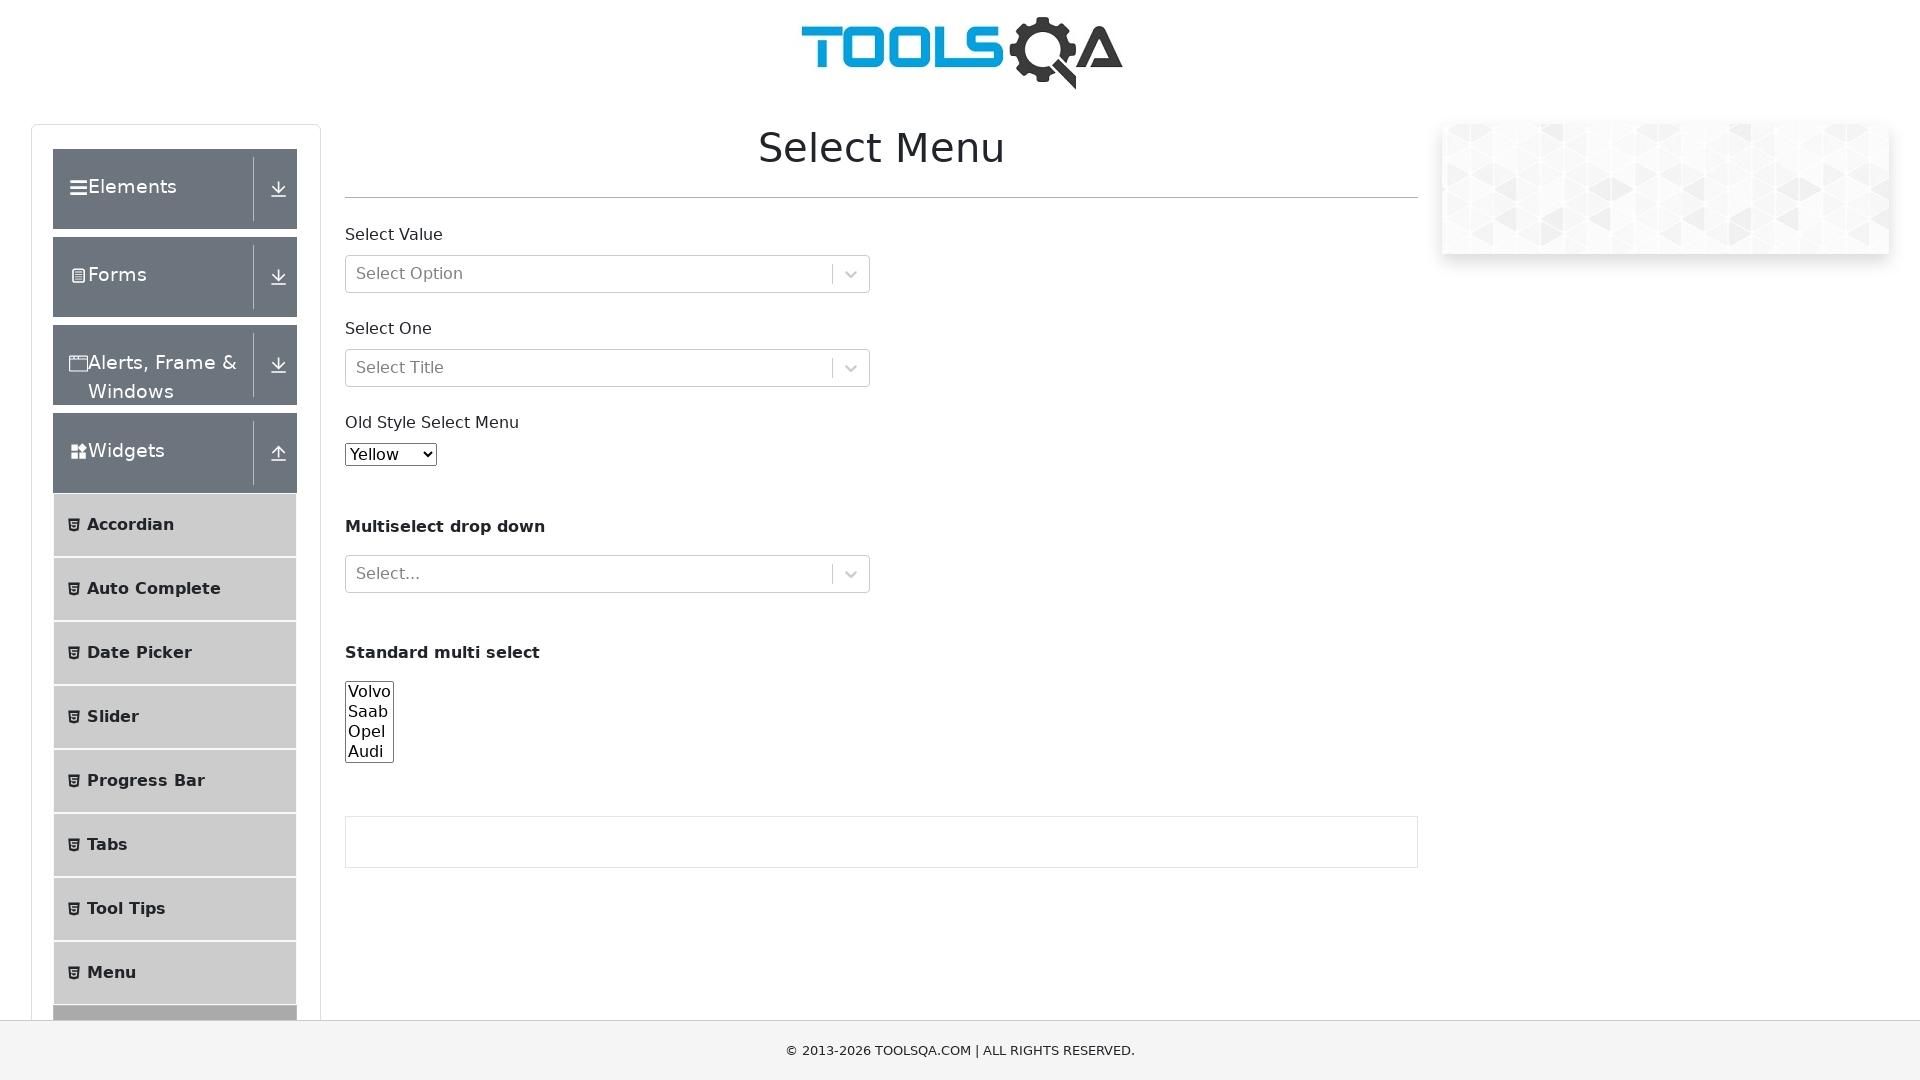

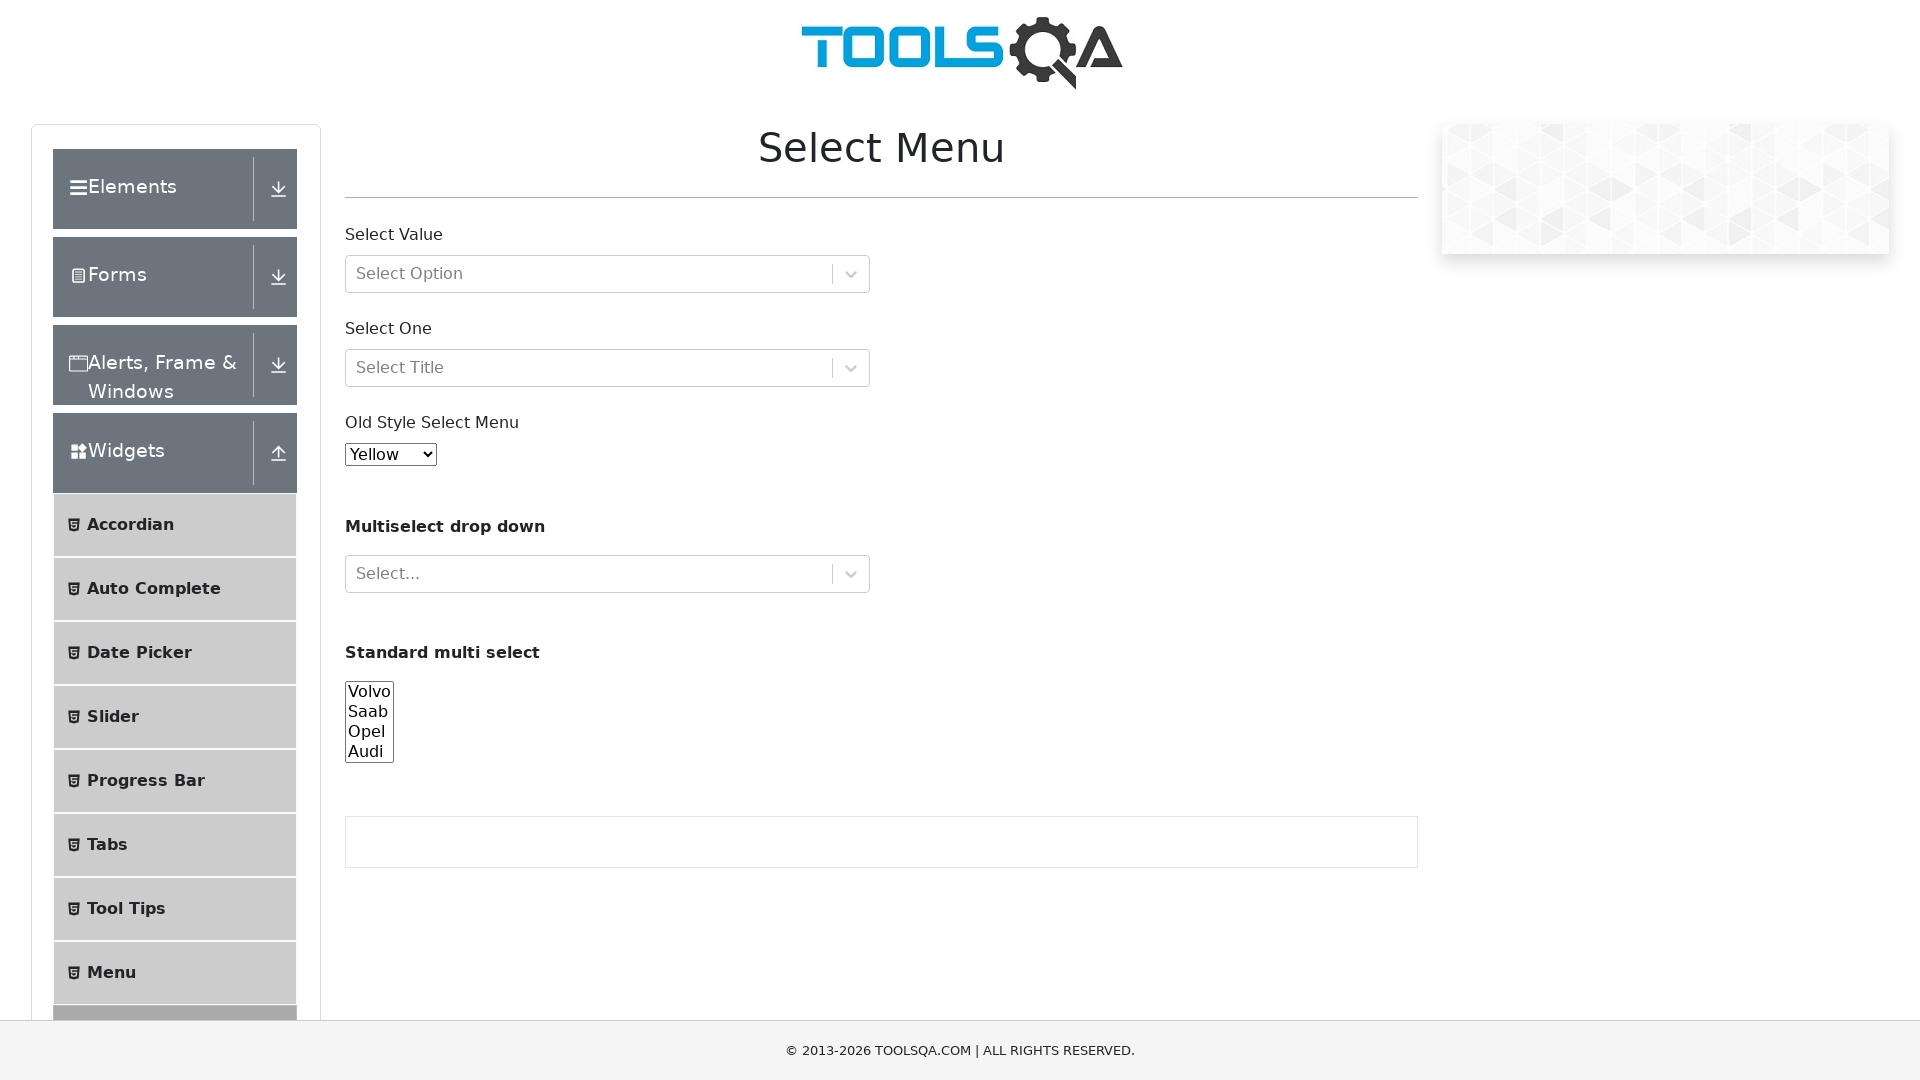